Tests e-commerce functionality including login, adding/removing items from cart, verifying cart counter updates, and navigating between inventory and cart pages

Starting URL: https://www.saucedemo.com/

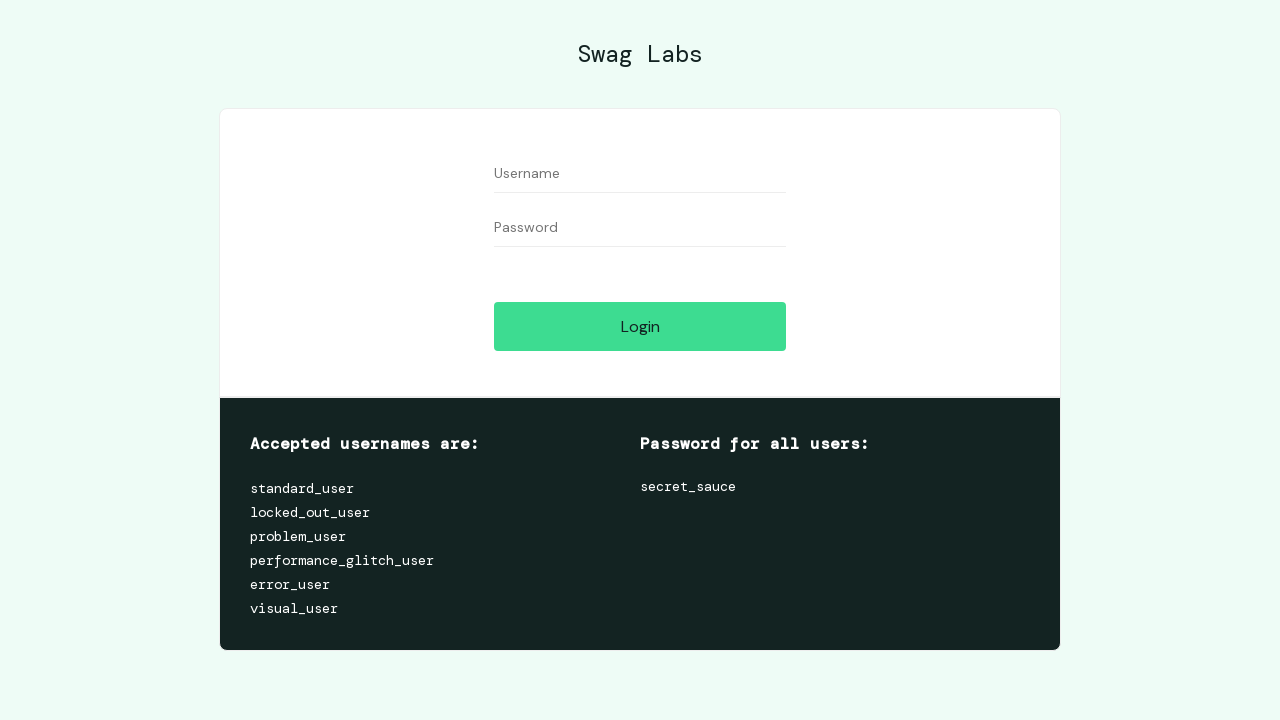

Filled username field with 'standard_user' on input[id='user-name']
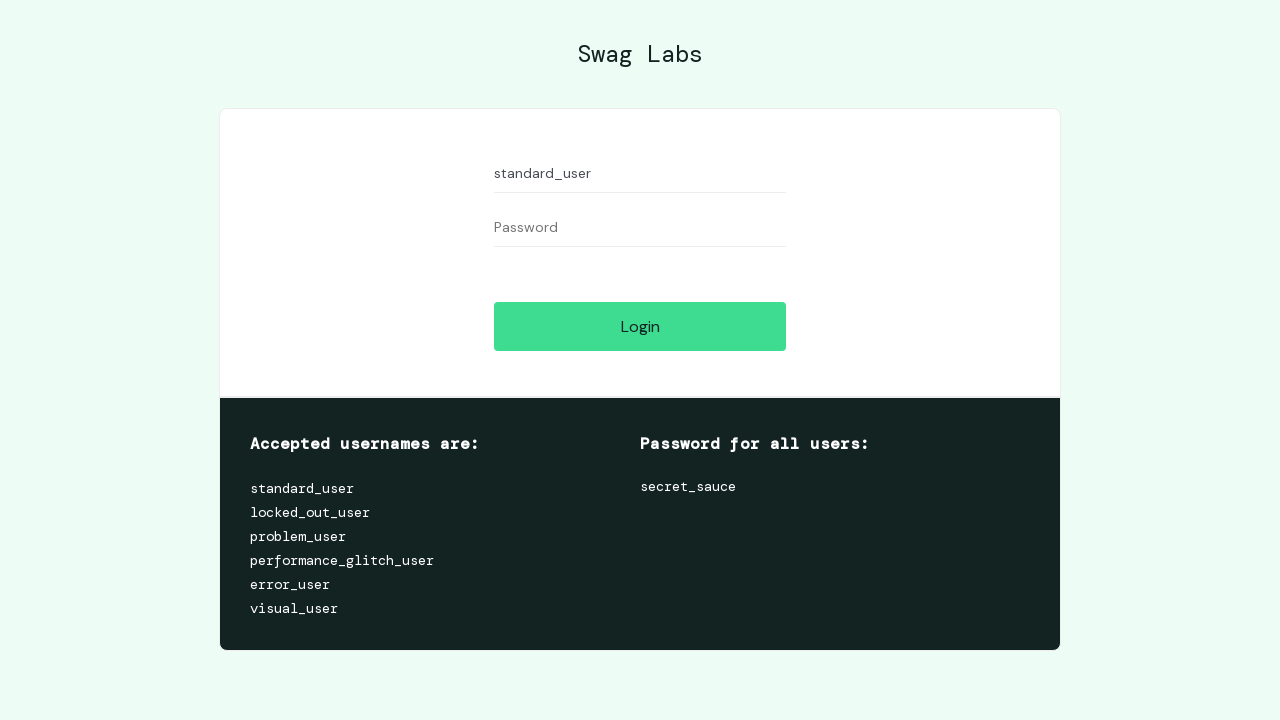

Filled password field with 'secret_sauce' on input[id='password']
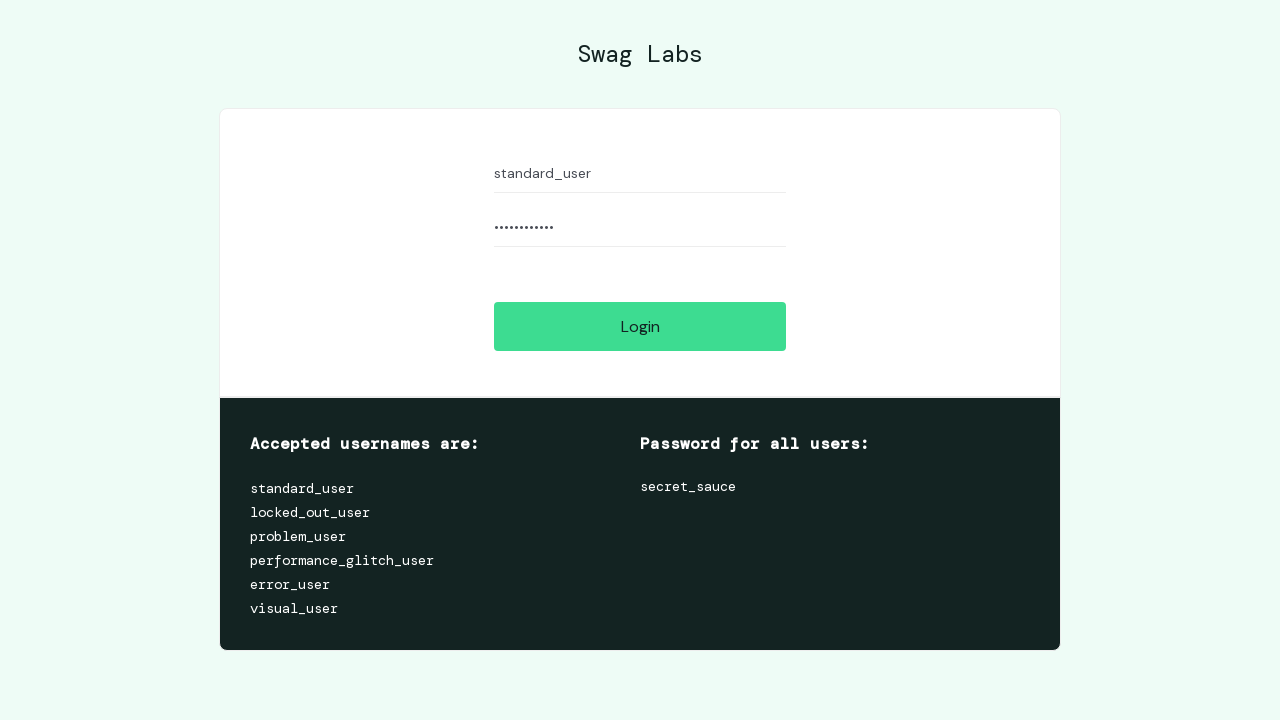

Clicked login submit button at (640, 326) on input[type='submit']
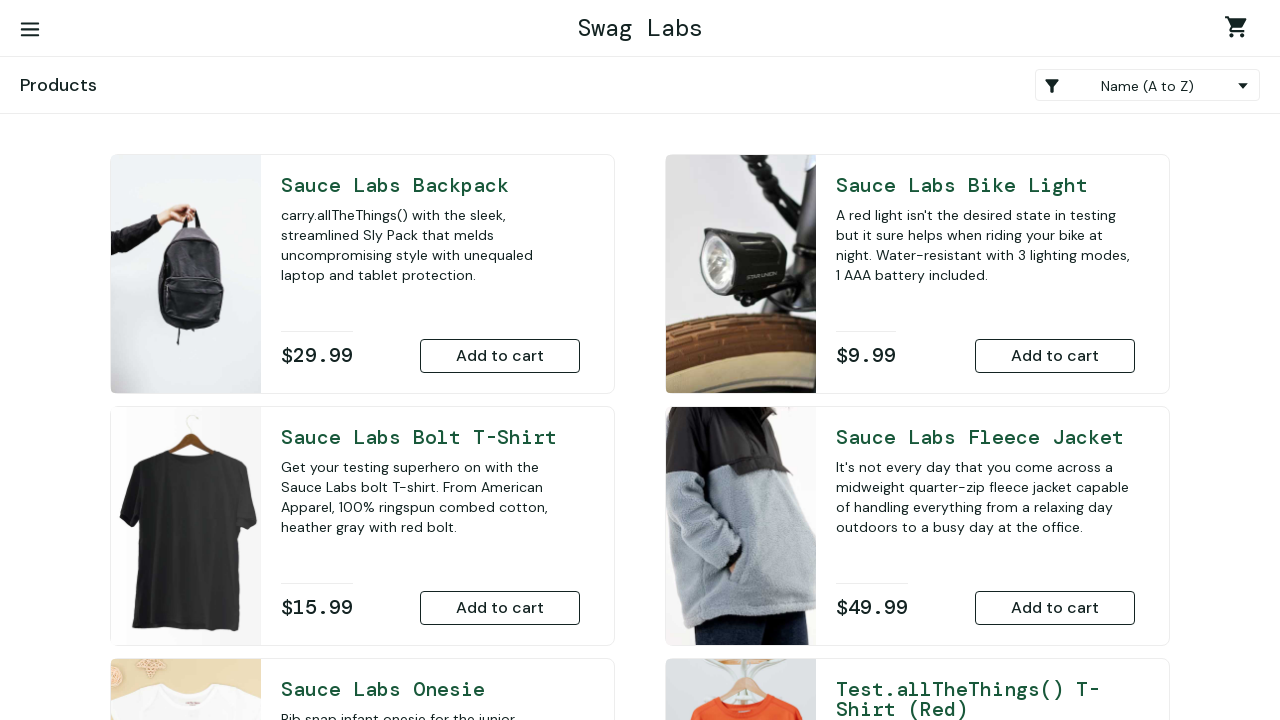

Inventory page loaded successfully
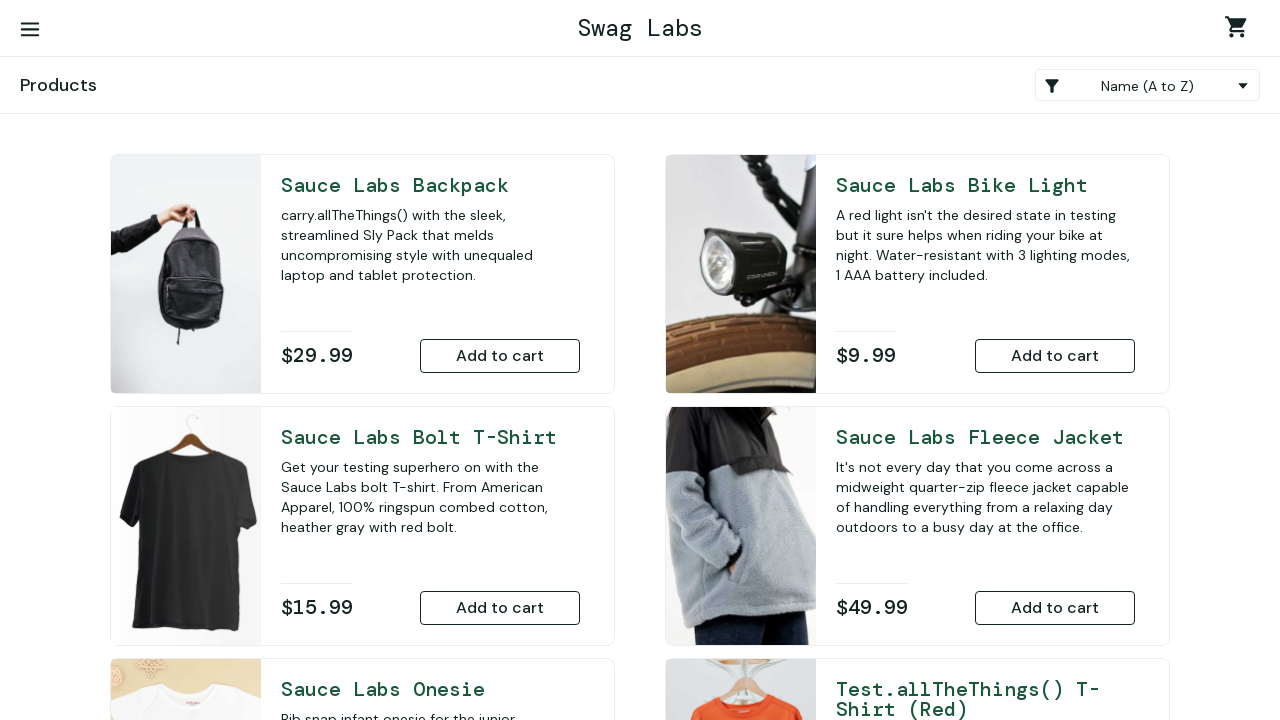

Added Sauce Labs Backpack to cart at (500, 356) on button[id='add-to-cart-sauce-labs-backpack']
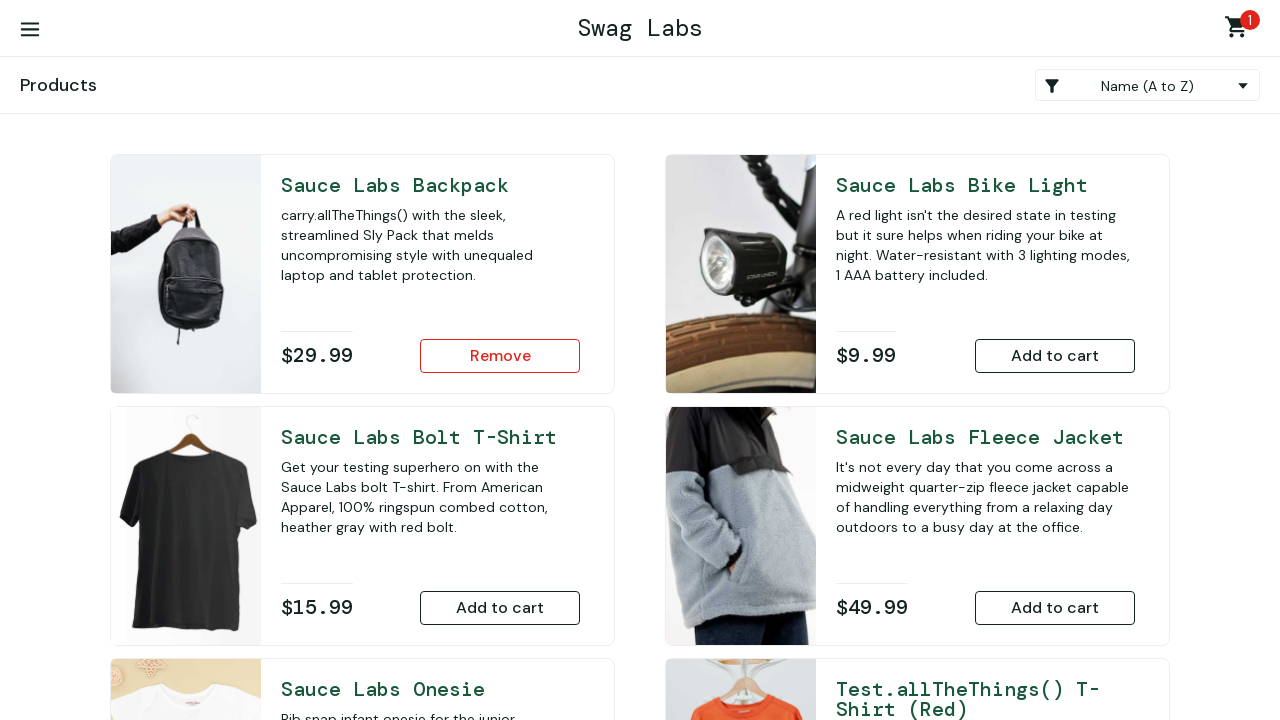

Cart counter verified to show 1 item
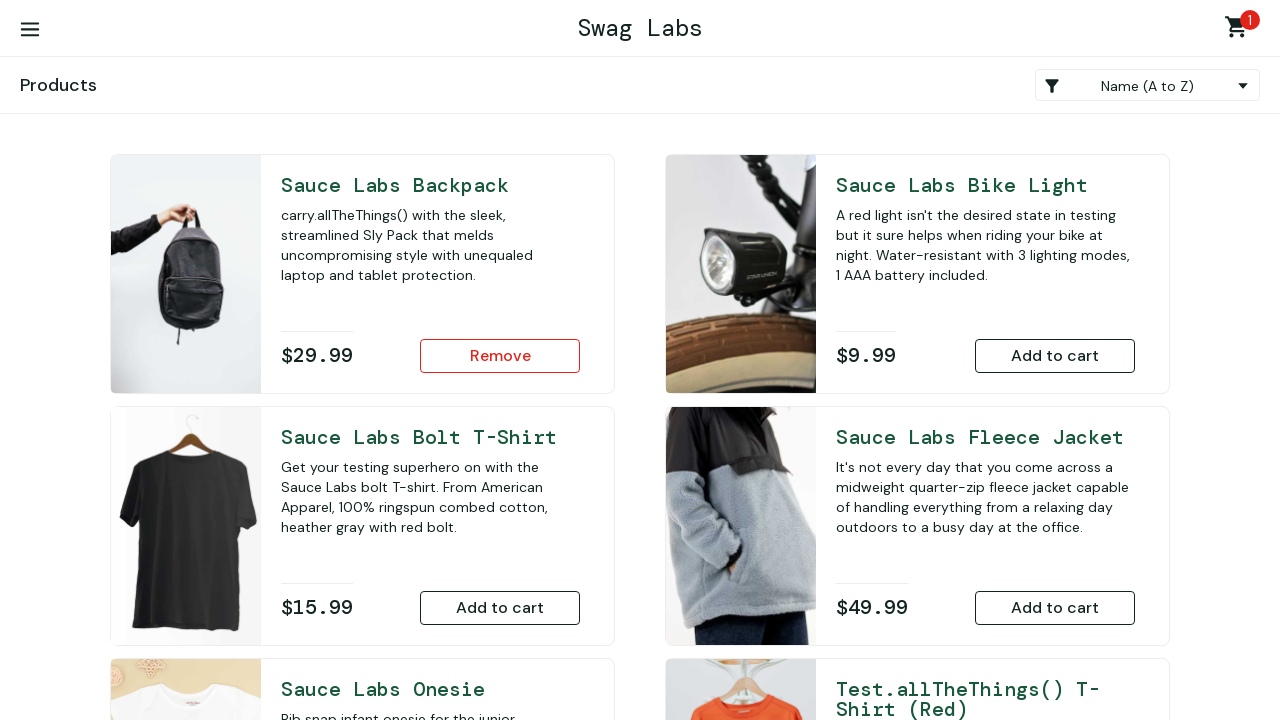

Remove button is now visible for backpack
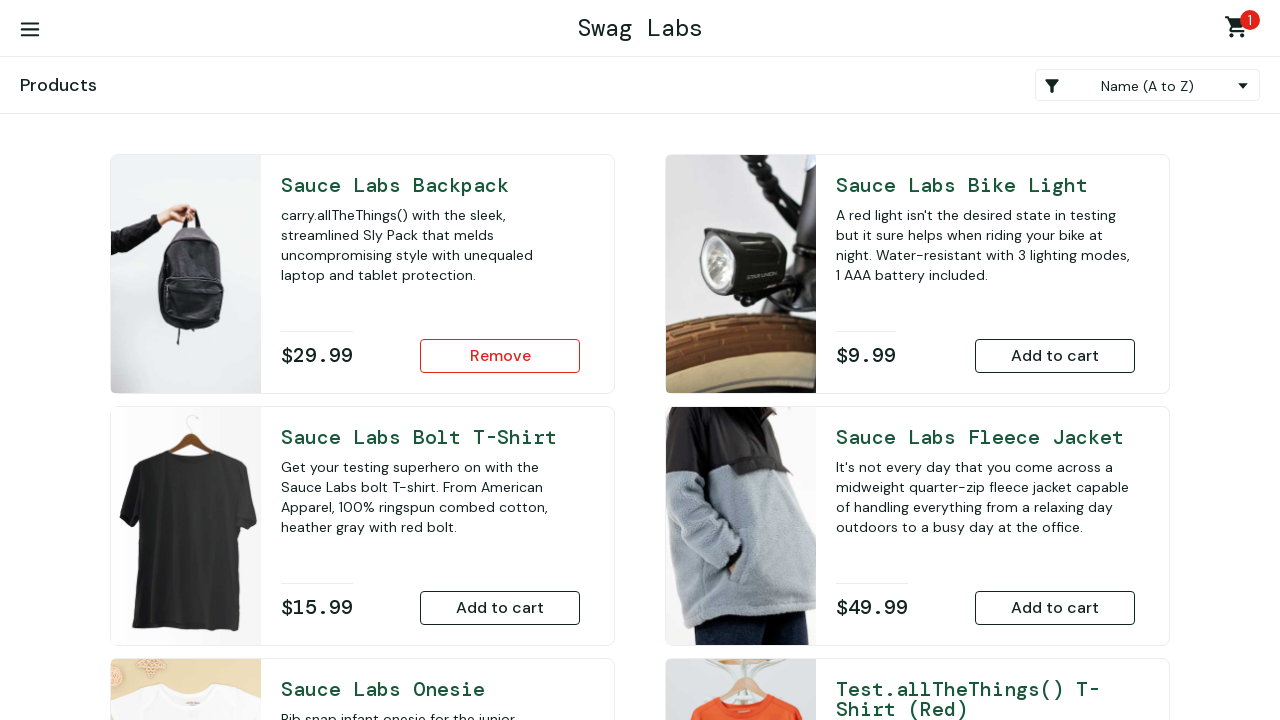

Retrieved product title: Sauce Labs Backpack
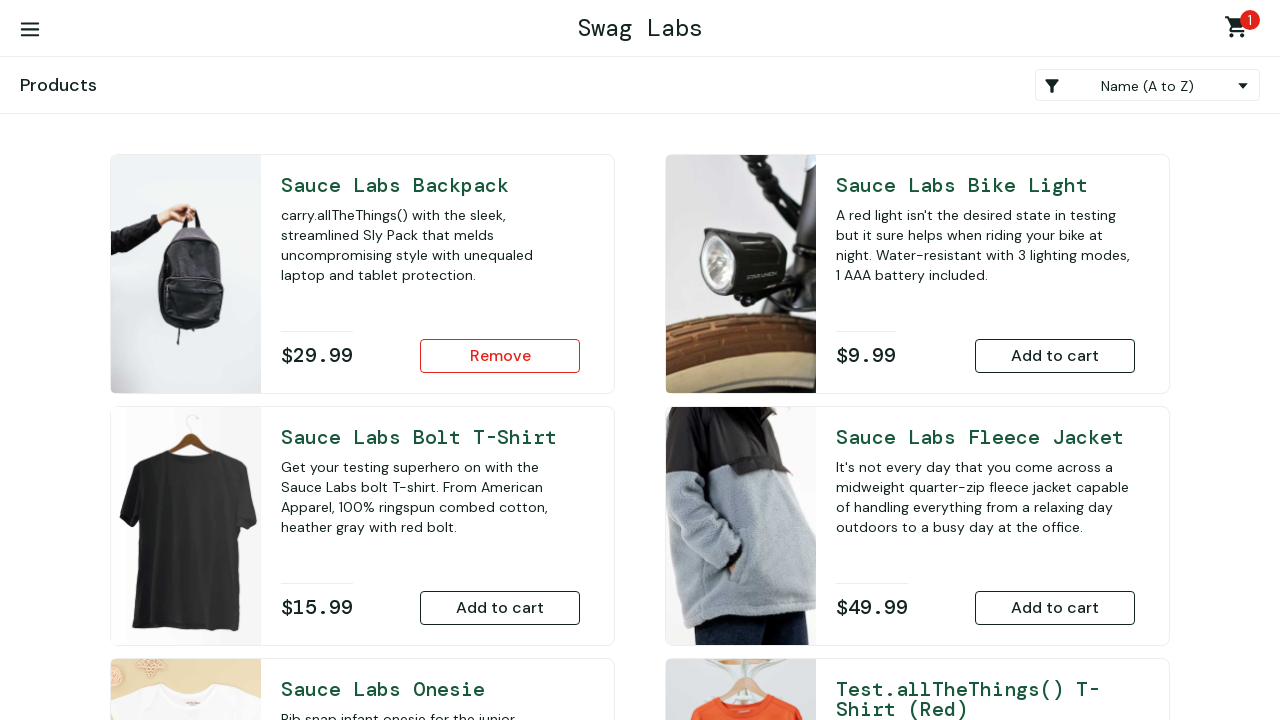

Clicked shopping cart icon to navigate to cart page at (1240, 30) on div[id='shopping_cart_container']
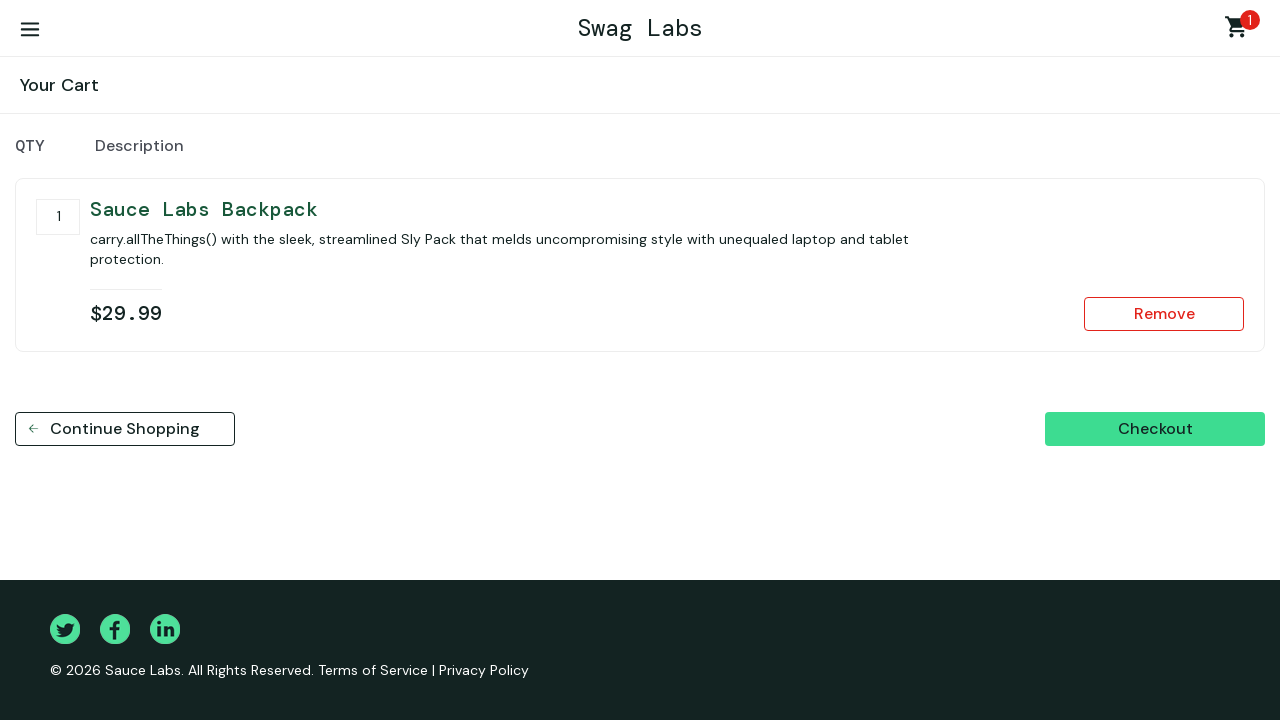

Cart page loaded successfully
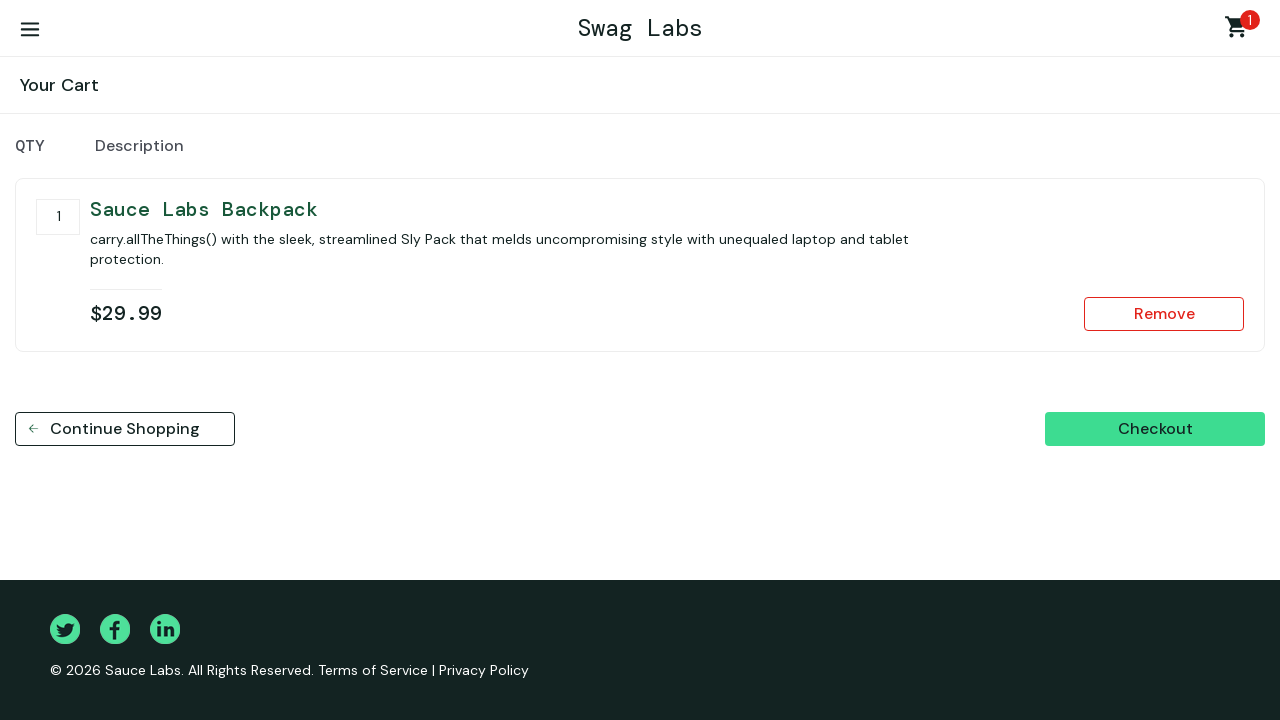

Product is visible in cart
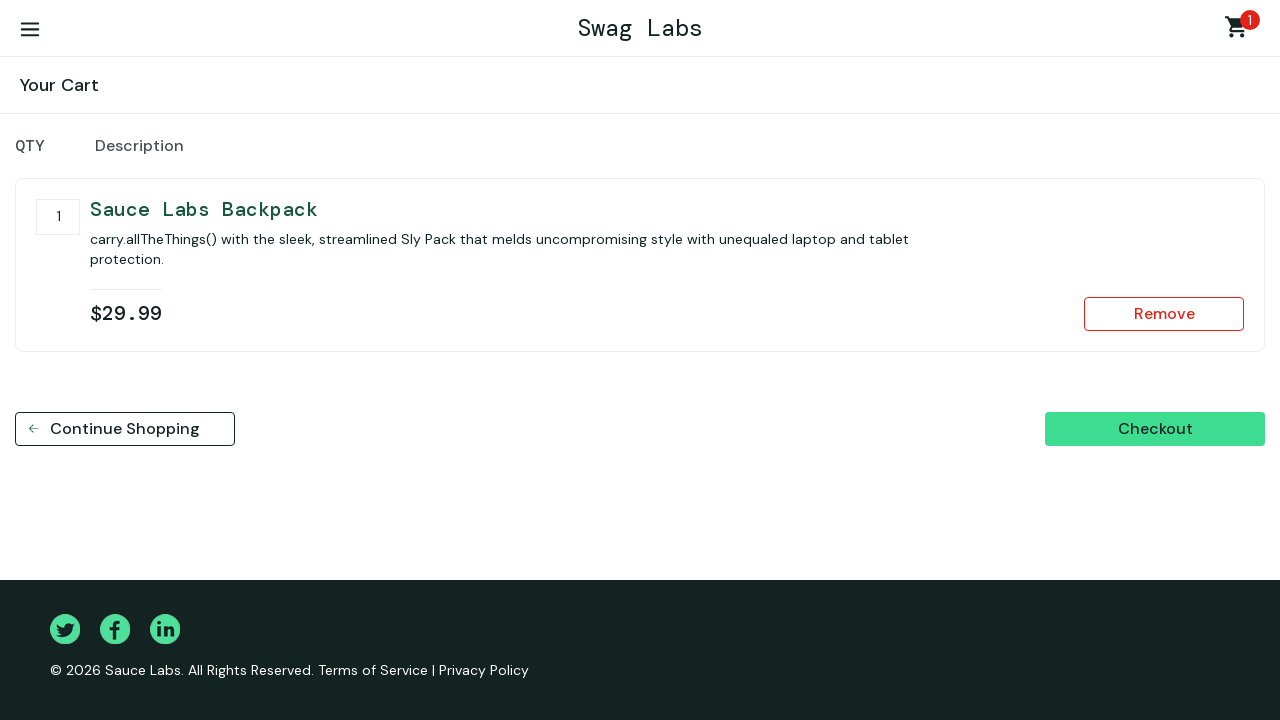

Removed Sauce Labs Backpack from cart at (1164, 314) on button[id='remove-sauce-labs-backpack']
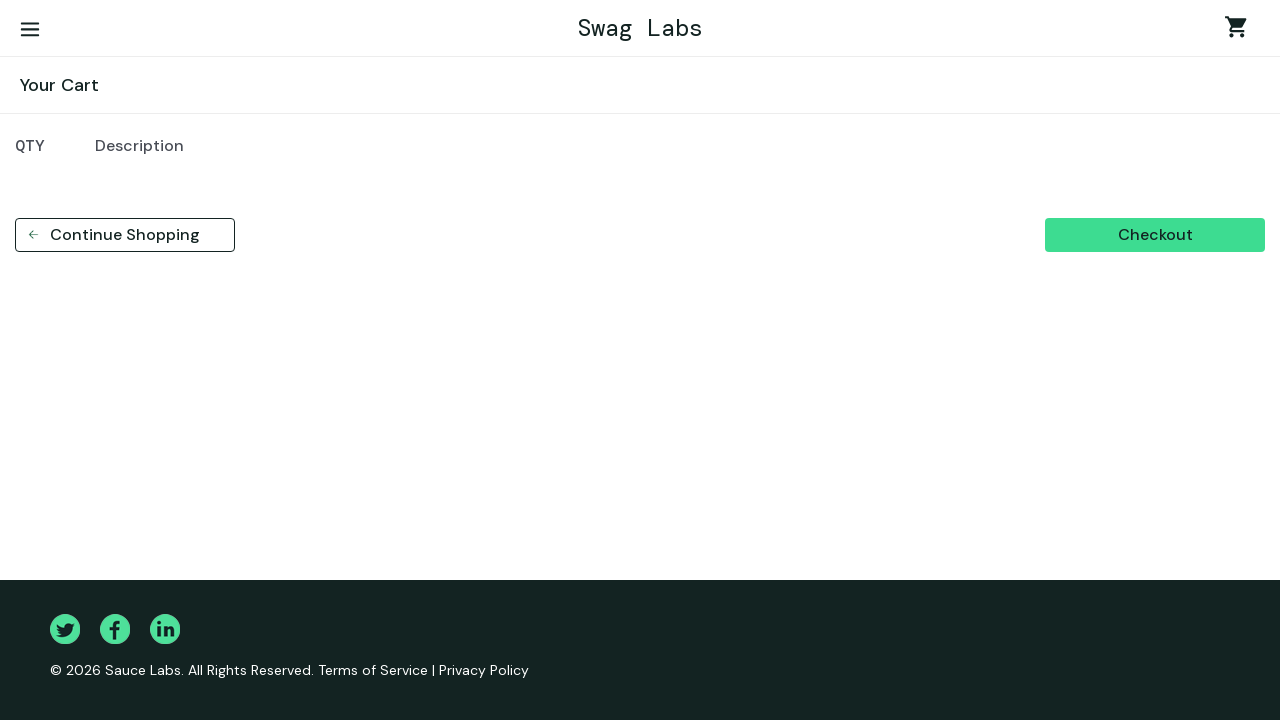

Clicked continue shopping button at (125, 235) on button[id='continue-shopping']
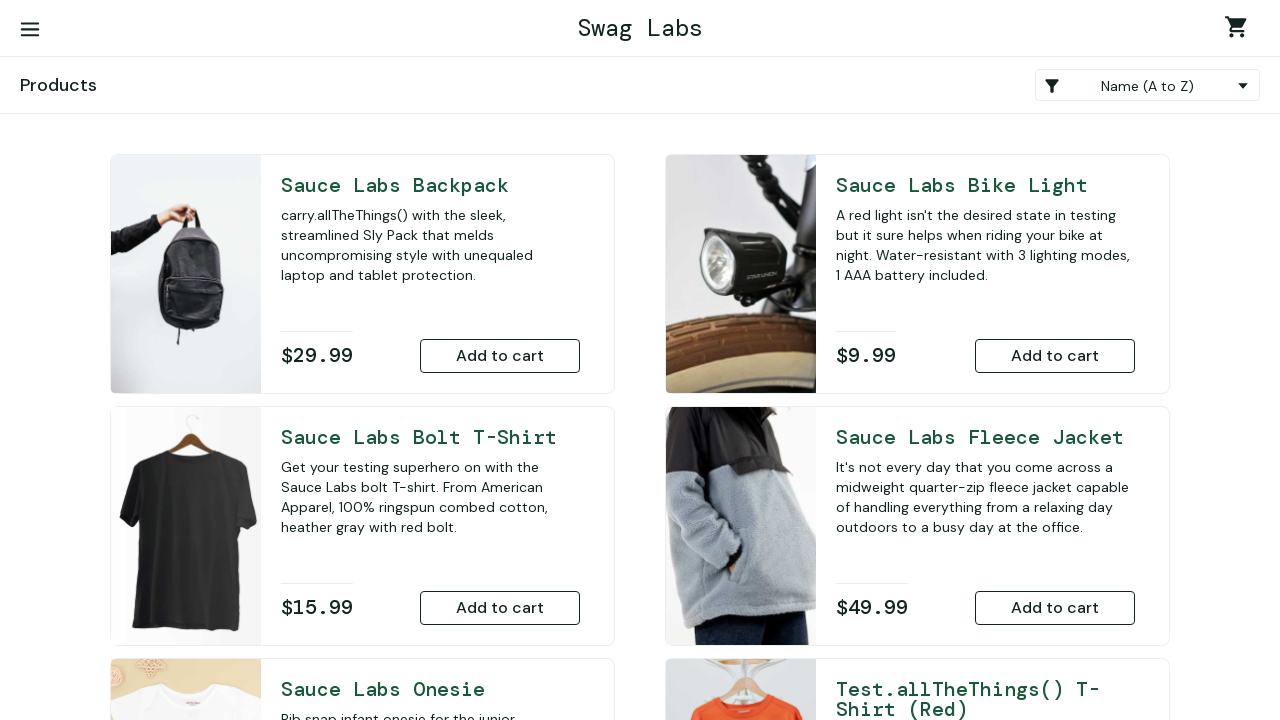

Returned to inventory page
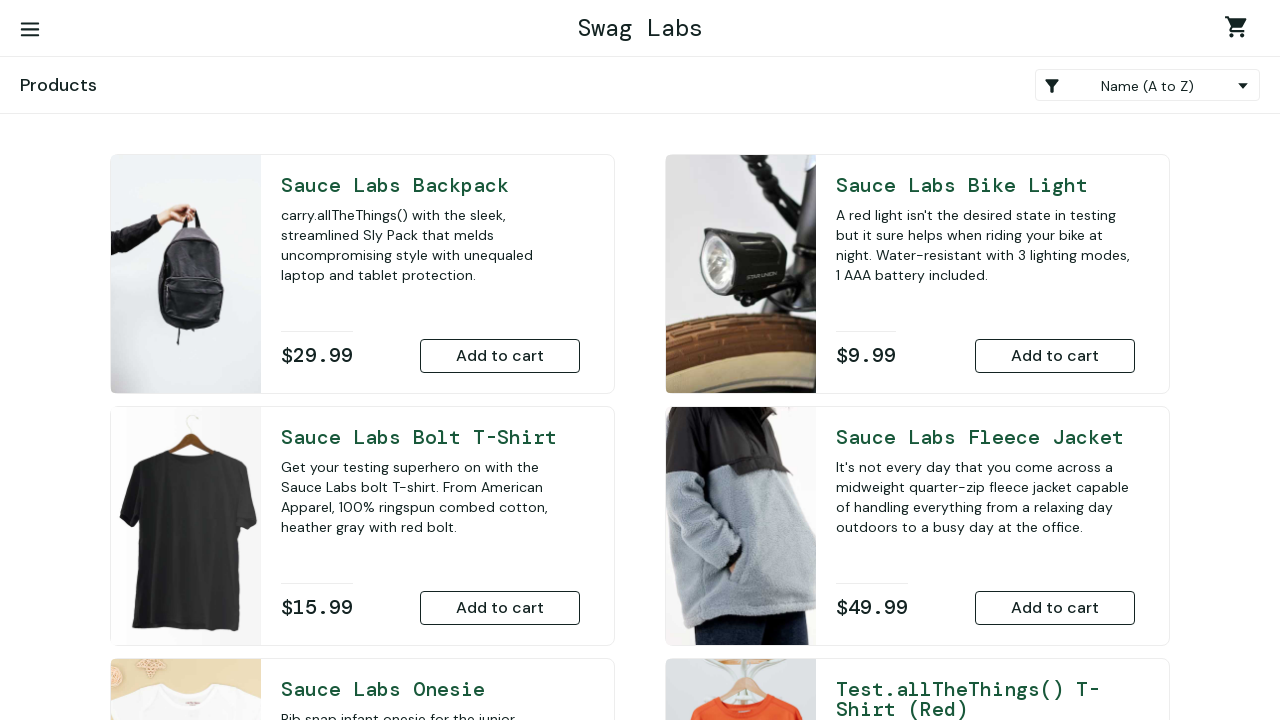

Added Sauce Labs Backpack to cart again at (500, 356) on button[id='add-to-cart-sauce-labs-backpack']
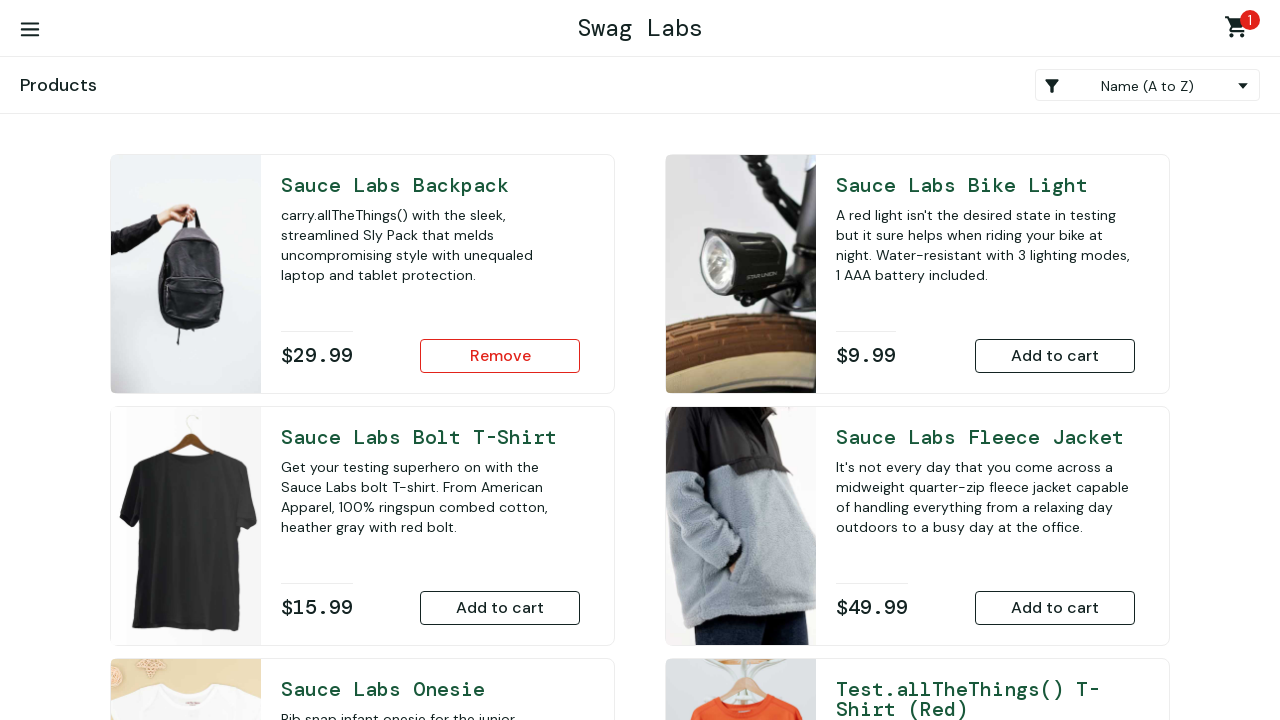

Removed Sauce Labs Backpack from inventory page at (500, 356) on button[id='remove-sauce-labs-backpack']
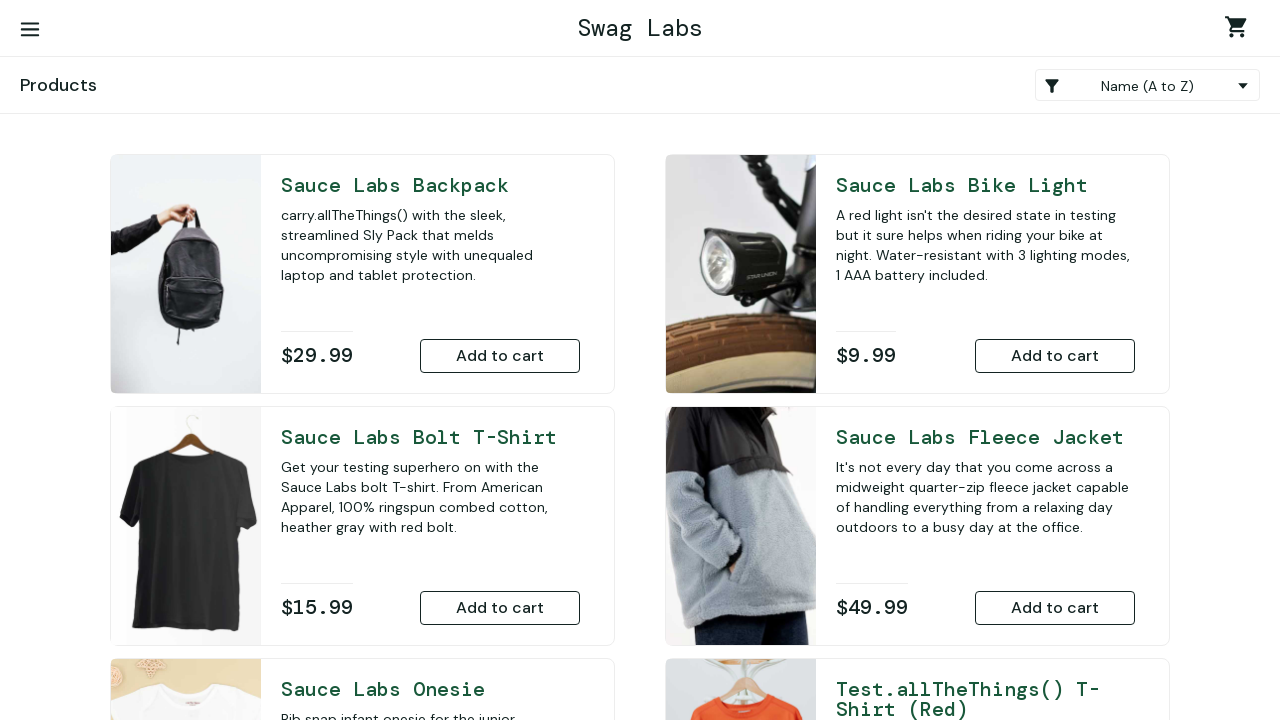

Added item 'sauce-labs-backpack' to cart at (500, 356) on button[id='add-to-cart-sauce-labs-backpack']
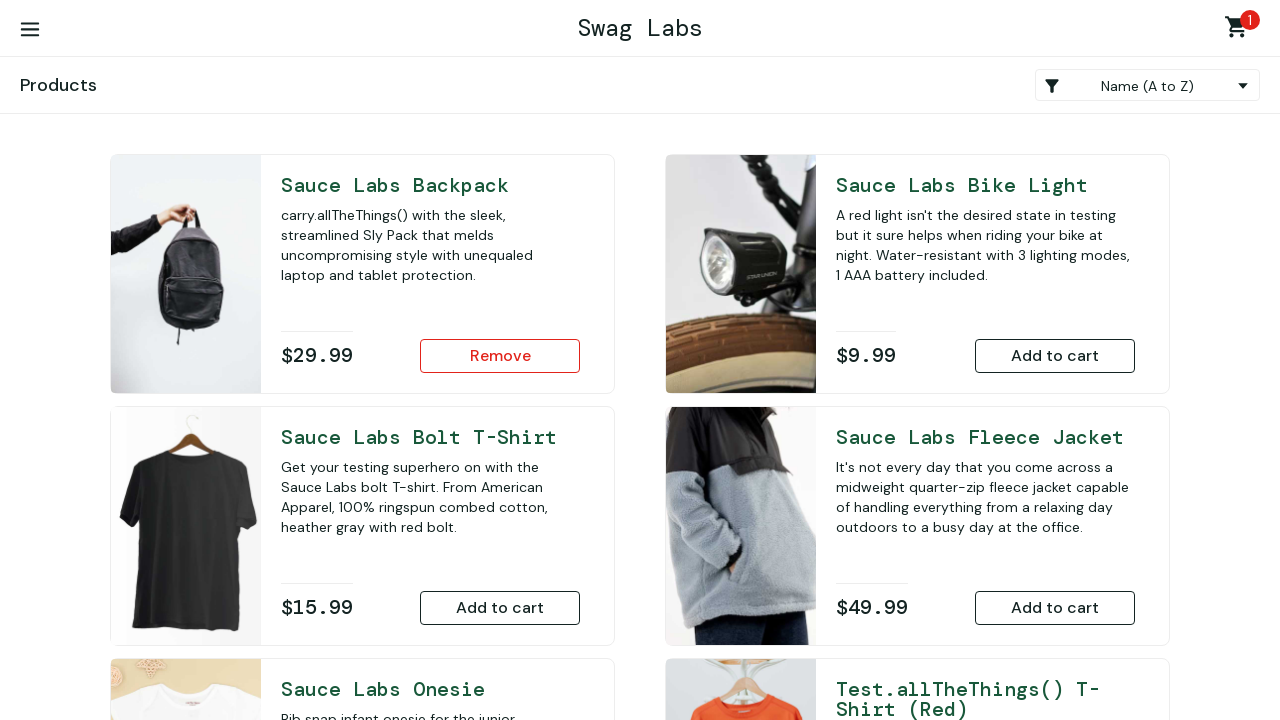

Added item 'sauce-labs-bike-light' to cart at (1055, 356) on button[id='add-to-cart-sauce-labs-bike-light']
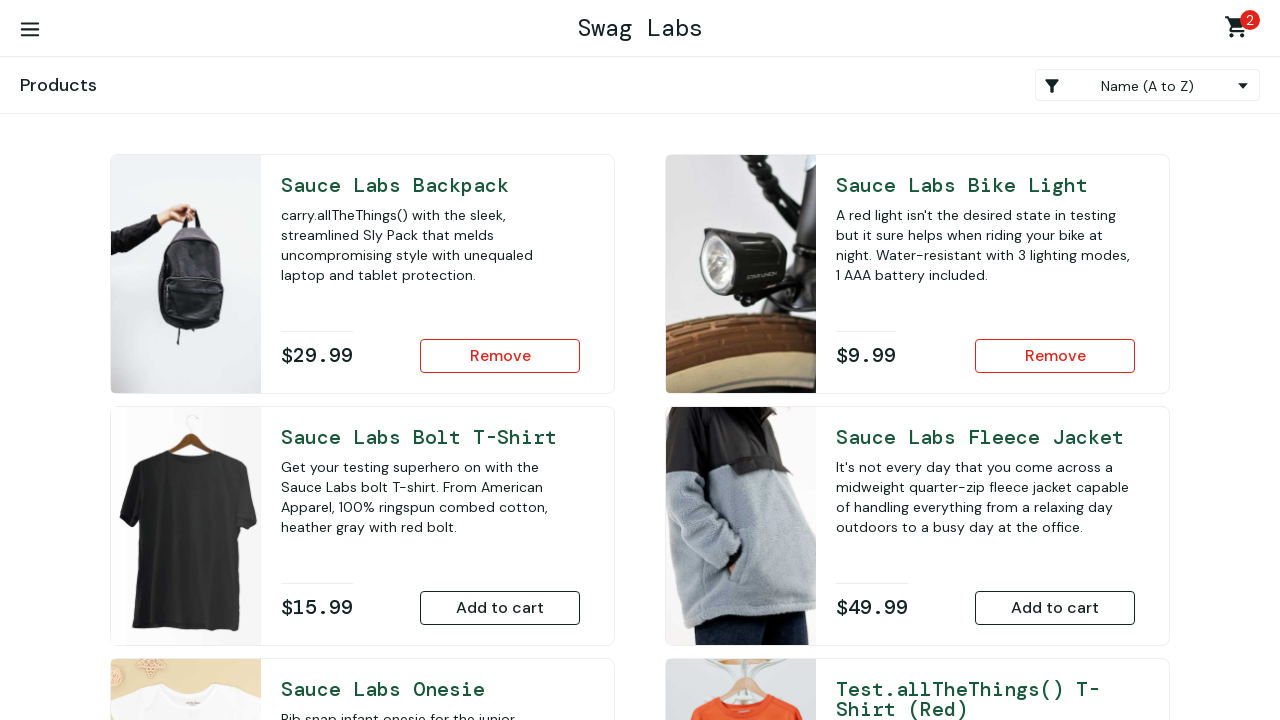

Added item 'sauce-labs-bolt-t-shirt' to cart at (500, 608) on button[id='add-to-cart-sauce-labs-bolt-t-shirt']
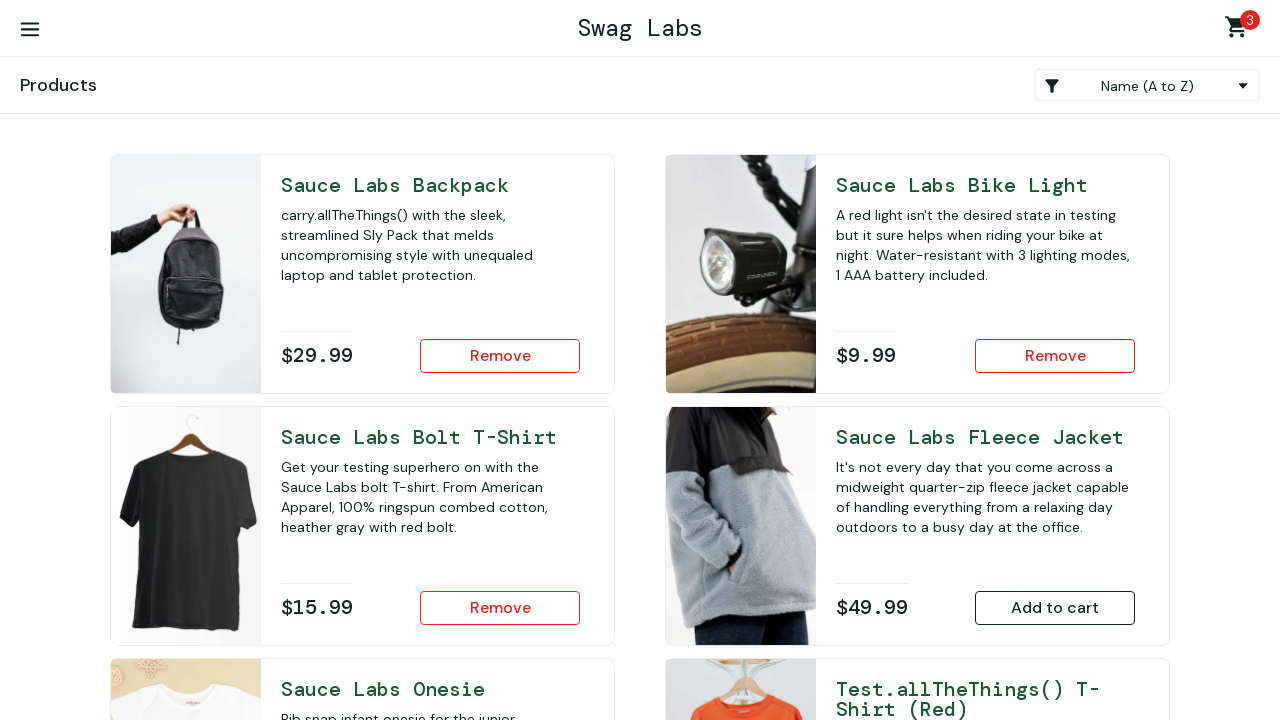

Added item 'sauce-labs-fleece-jacket' to cart at (1055, 608) on button[id='add-to-cart-sauce-labs-fleece-jacket']
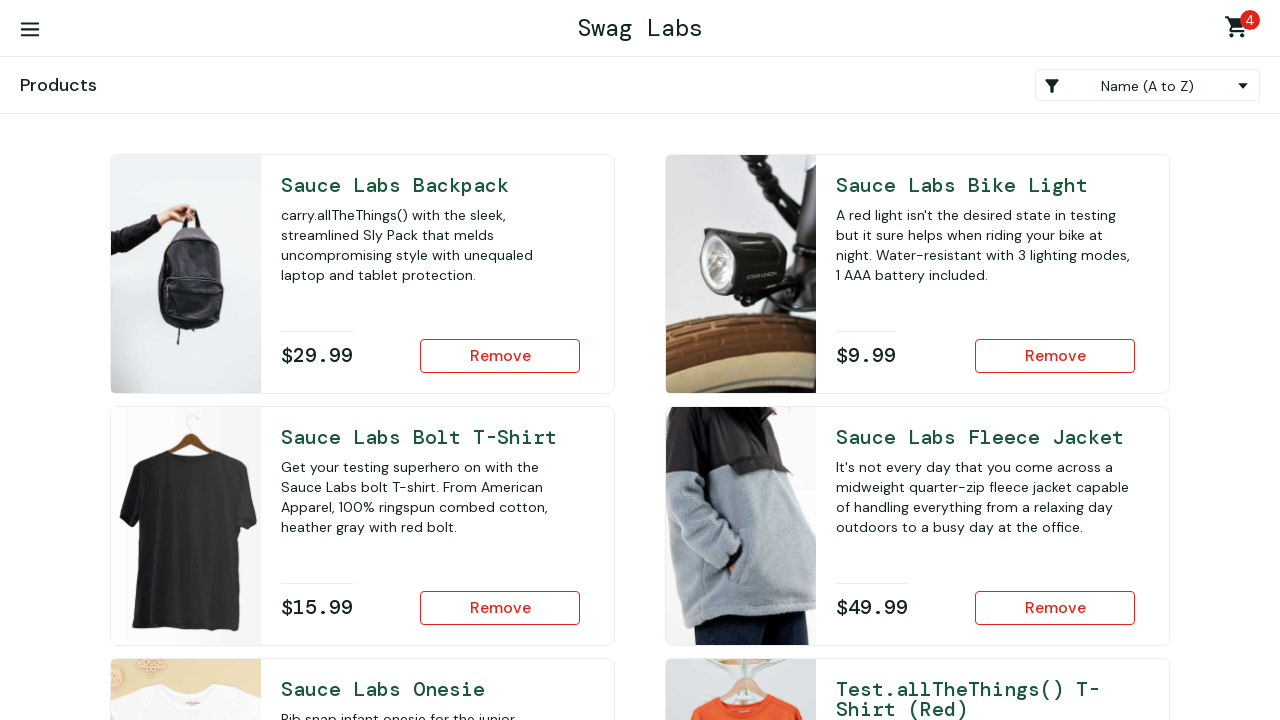

Added item 'sauce-labs-onesie' to cart at (500, 470) on button[id='add-to-cart-sauce-labs-onesie']
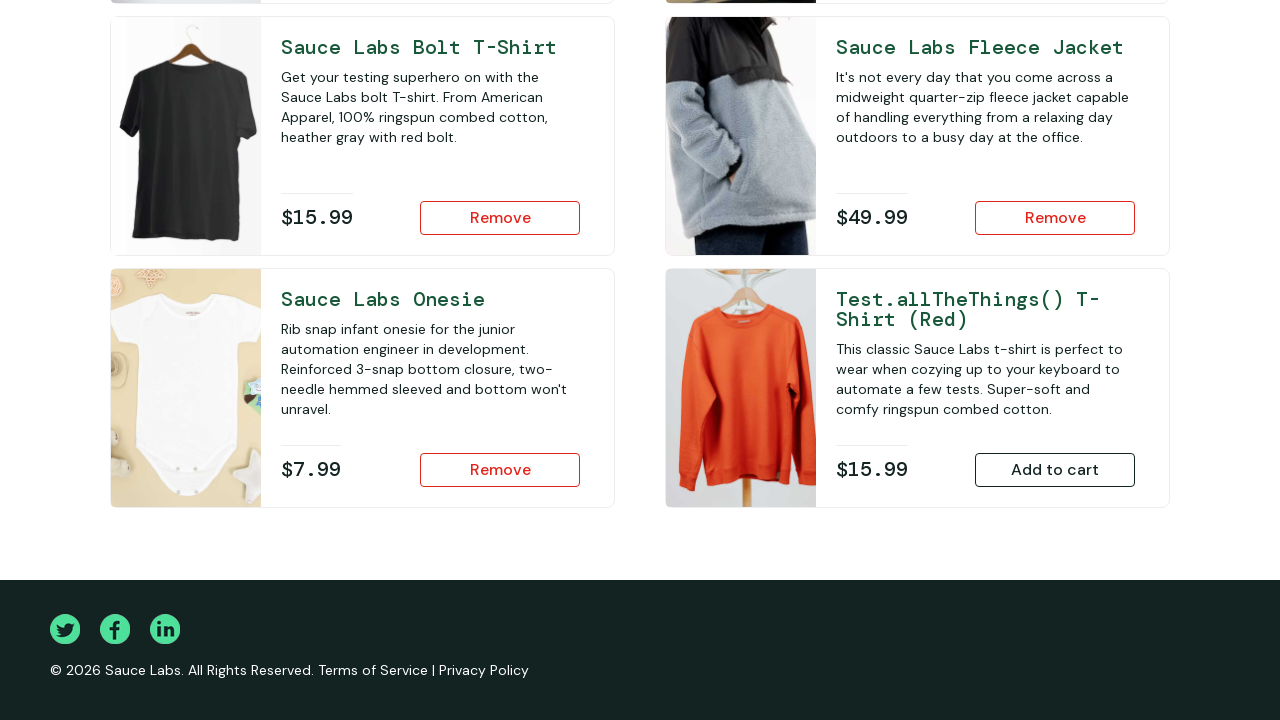

Added item 'test.allthethings()-t-shirt-(red)' to cart at (1055, 470) on button[id='add-to-cart-test.allthethings()-t-shirt-(red)']
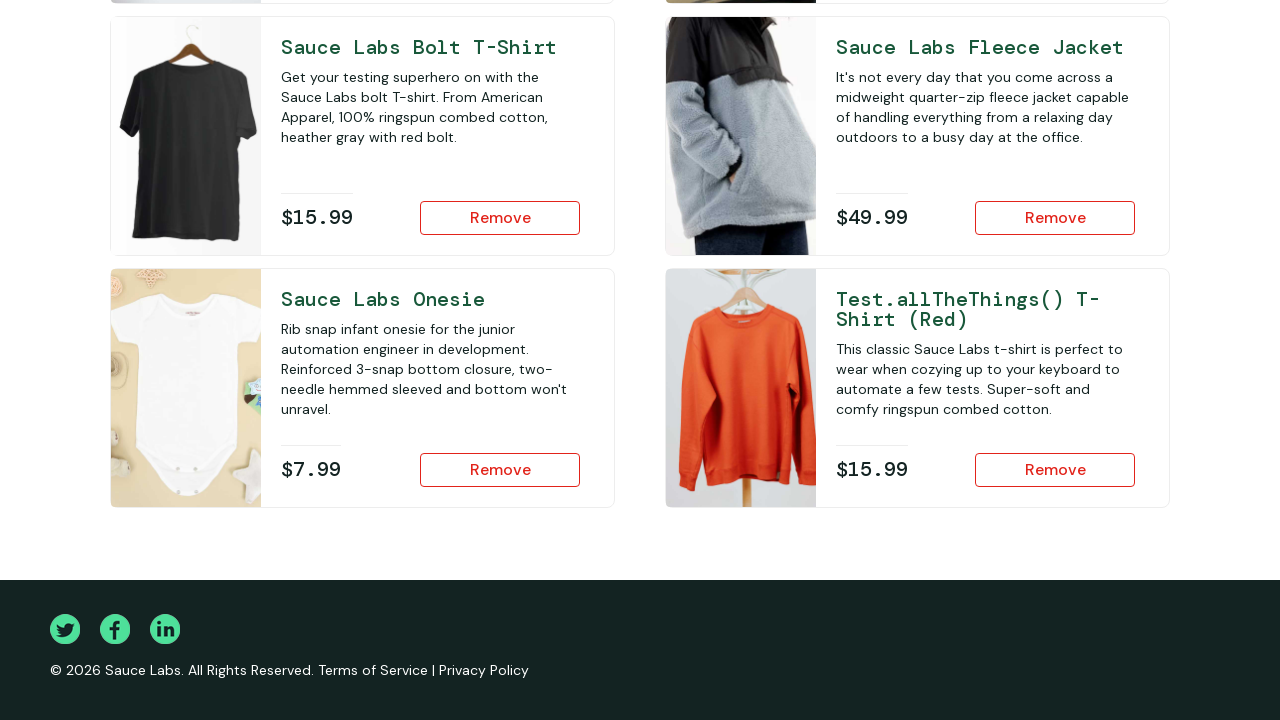

Cart counter verified to show 6 items
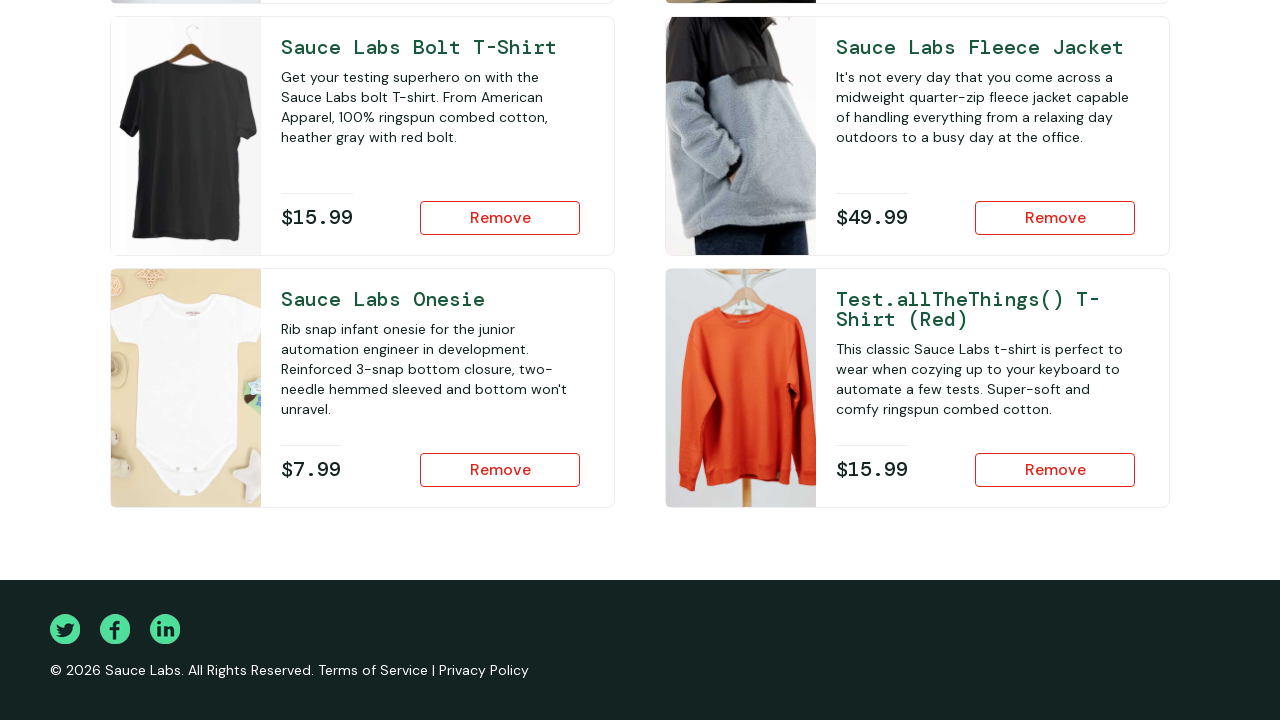

Removed item 'sauce-labs-backpack' from cart at (500, 356) on button[id='remove-sauce-labs-backpack']
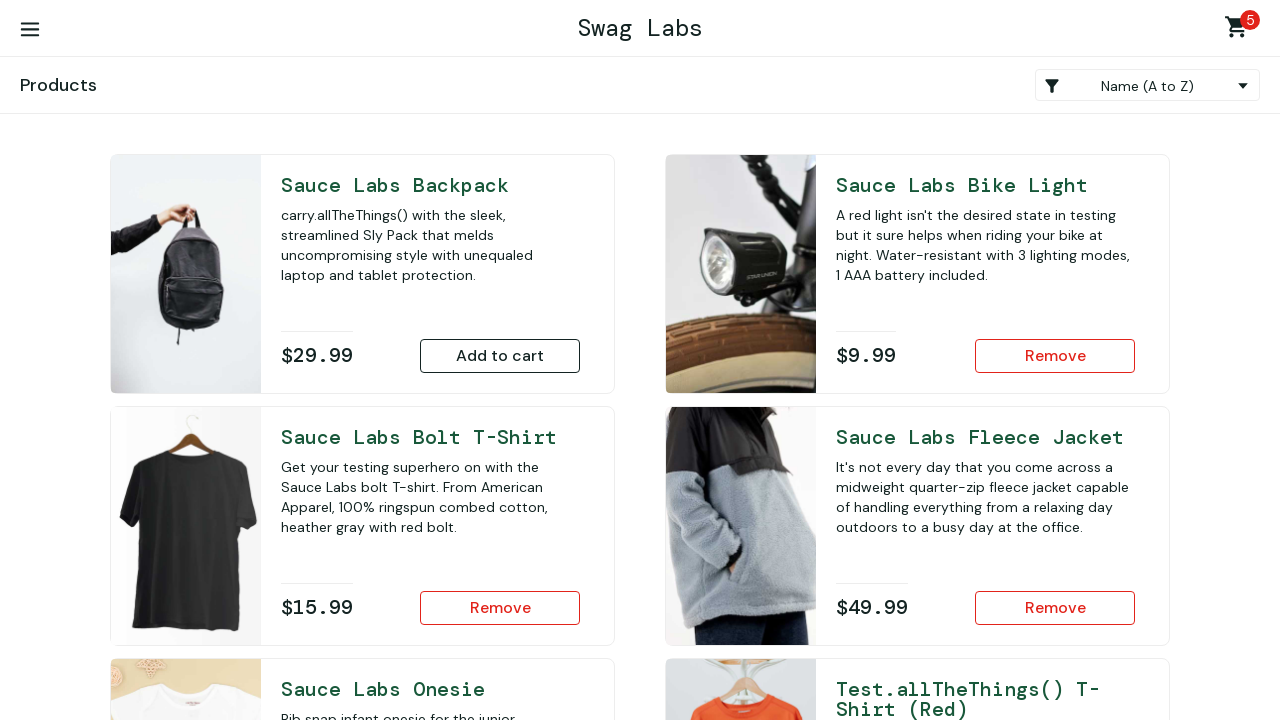

Removed item 'sauce-labs-bike-light' from cart at (1055, 356) on button[id='remove-sauce-labs-bike-light']
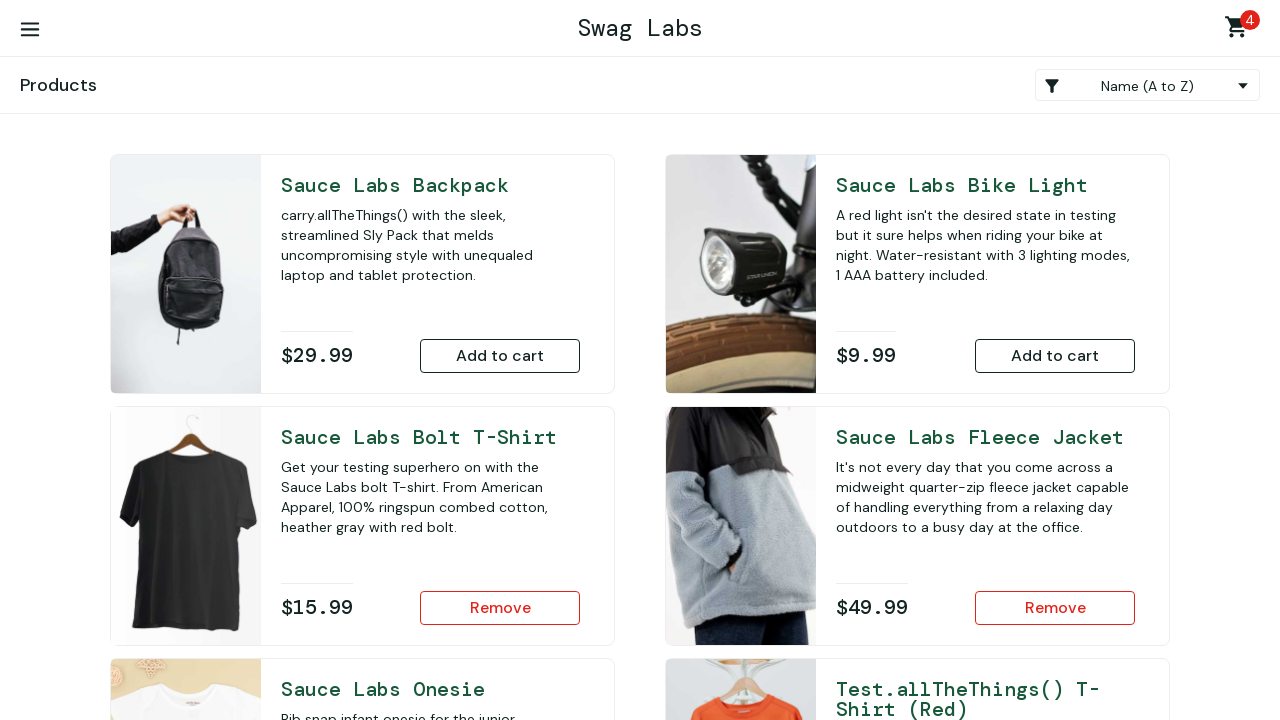

Removed item 'sauce-labs-bolt-t-shirt' from cart at (500, 608) on button[id='remove-sauce-labs-bolt-t-shirt']
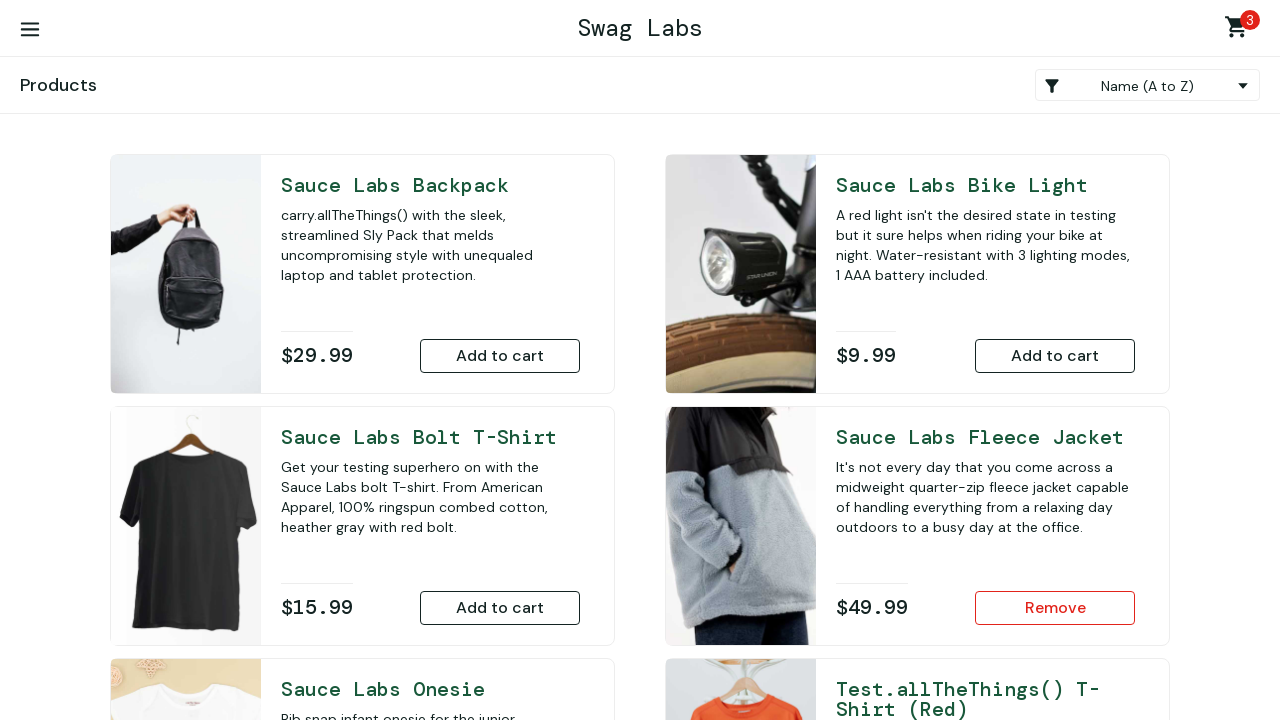

Removed item 'sauce-labs-fleece-jacket' from cart at (1055, 608) on button[id='remove-sauce-labs-fleece-jacket']
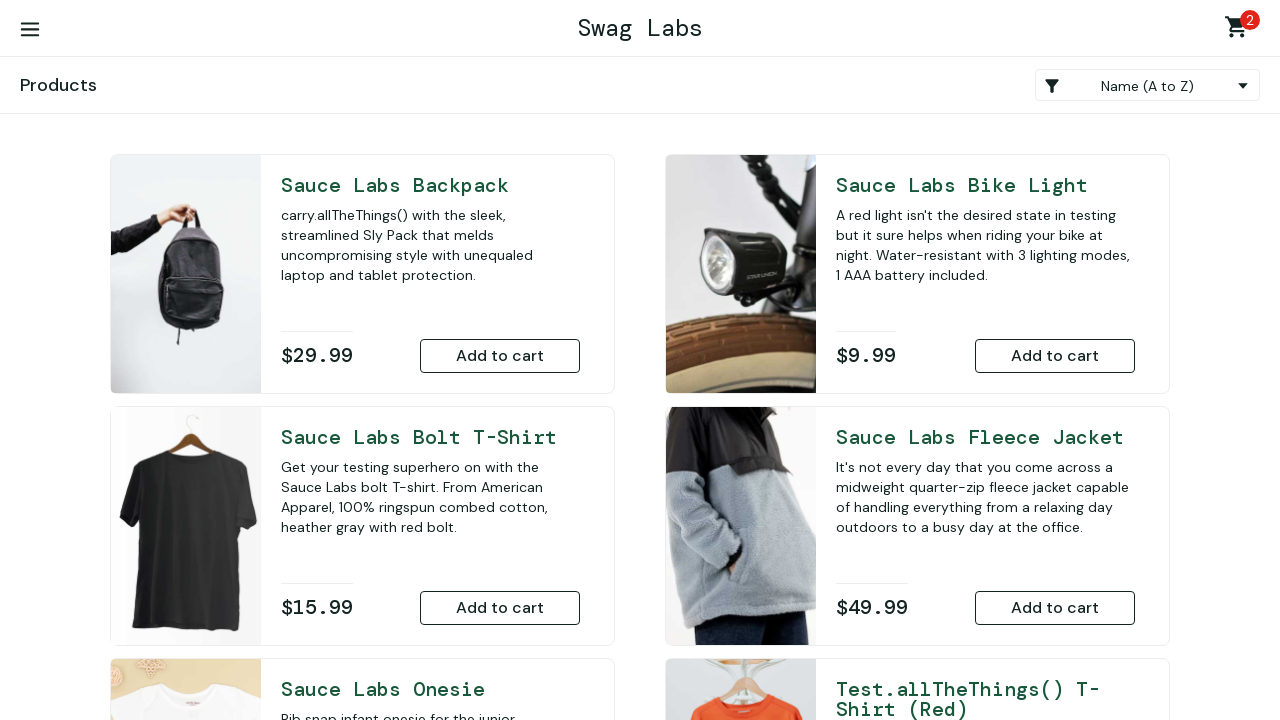

Removed item 'sauce-labs-onesie' from cart at (500, 470) on button[id='remove-sauce-labs-onesie']
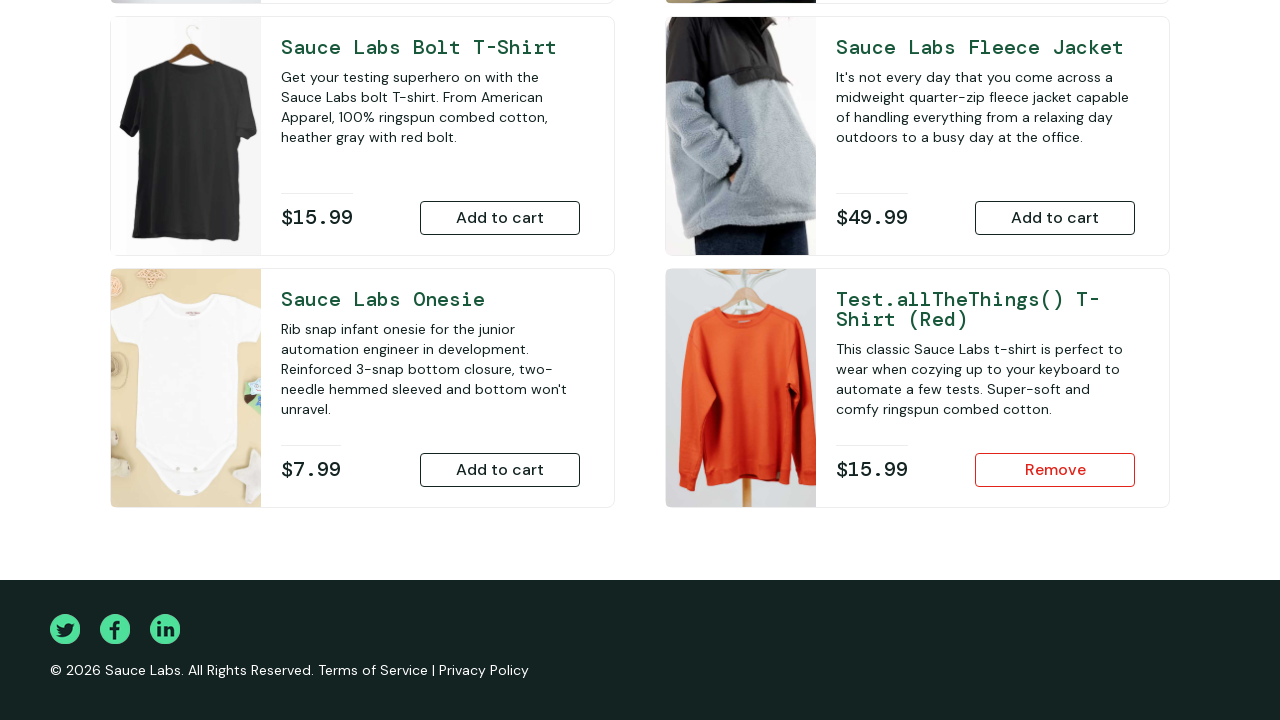

Removed item 'test.allthethings()-t-shirt-(red)' from cart at (1055, 470) on button[id='remove-test.allthethings()-t-shirt-(red)']
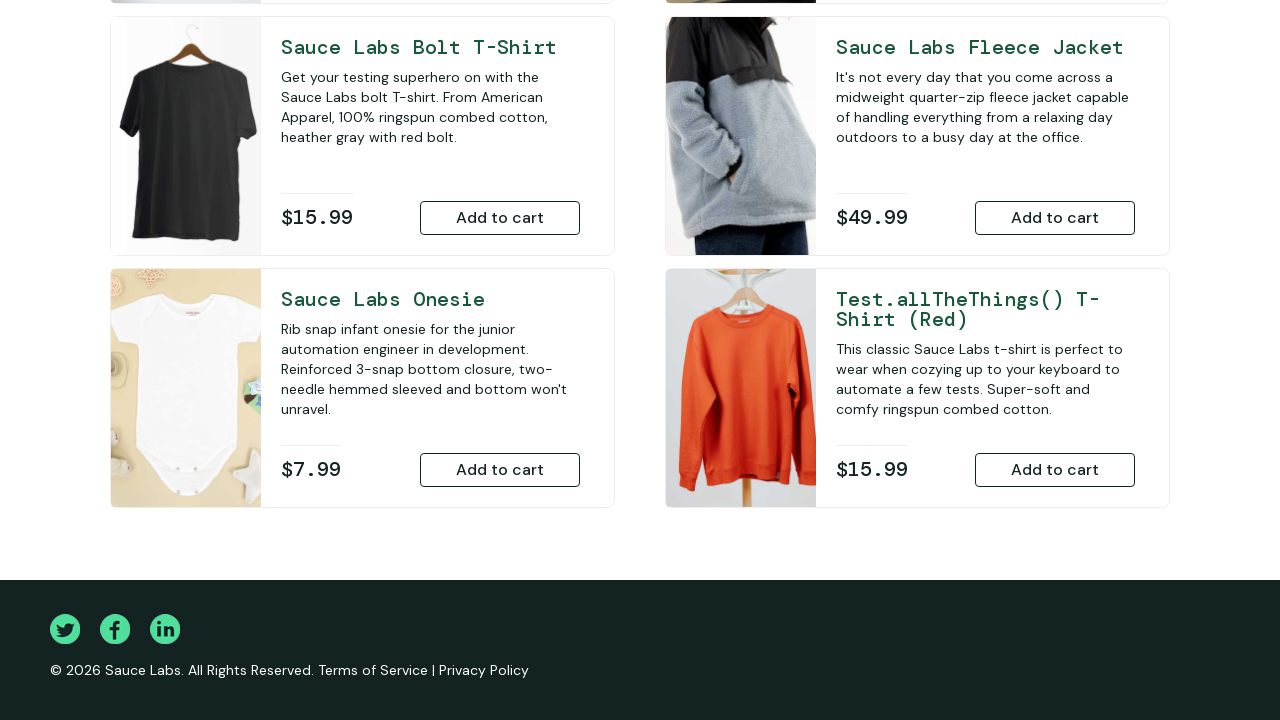

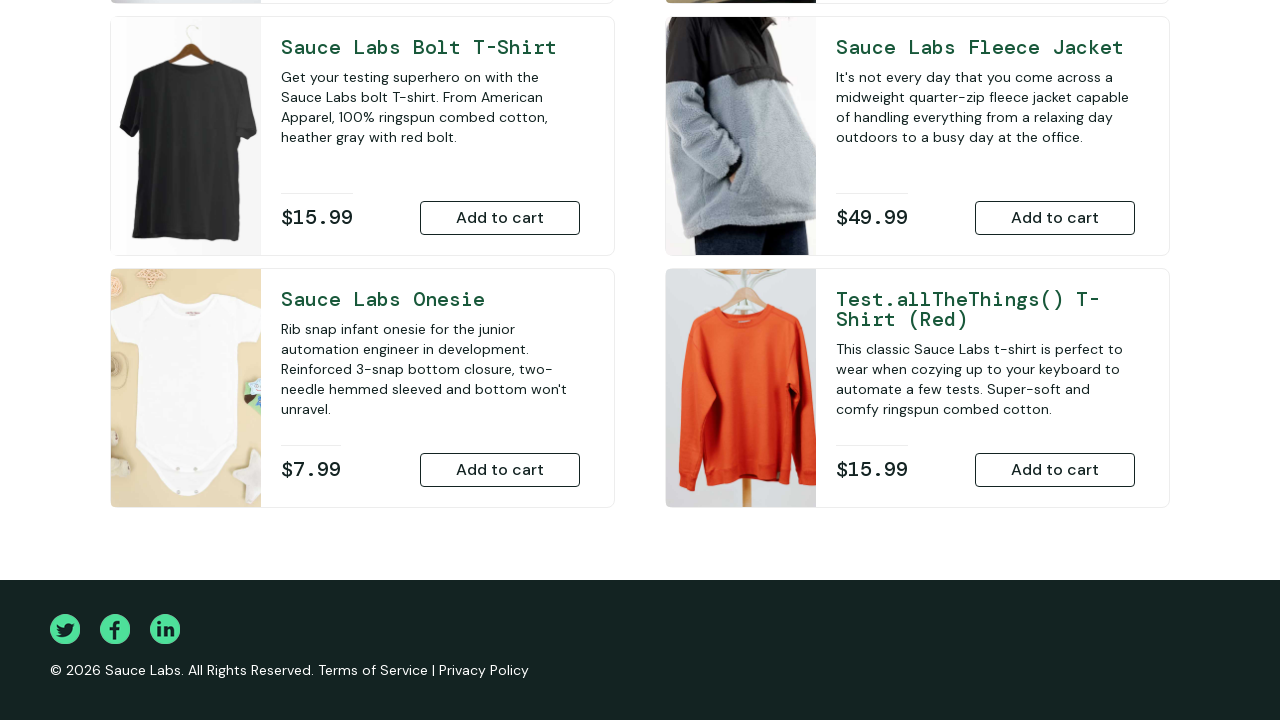